Tests a form interaction where a value is read from an element's custom attribute, a mathematical calculation is performed on it, and the result is submitted along with checkbox selections.

Starting URL: http://suninjuly.github.io/get_attribute.html

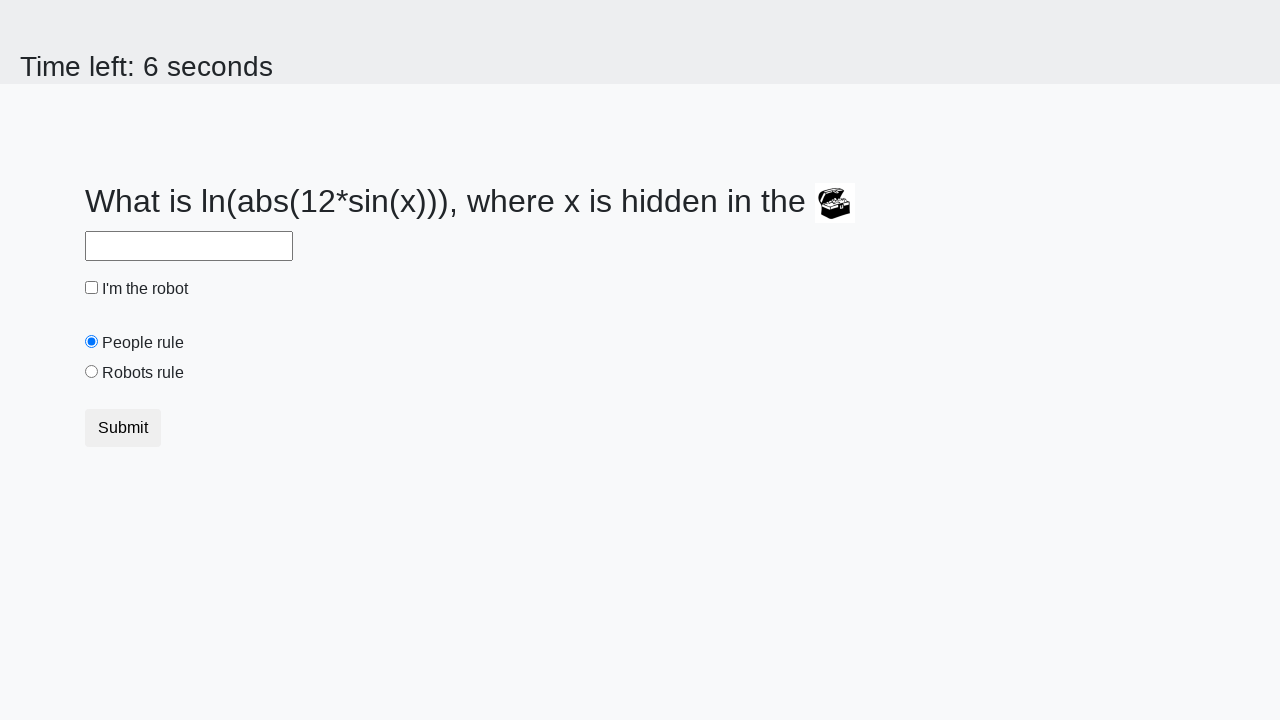

Retrieved 'valuex' attribute from treasure element
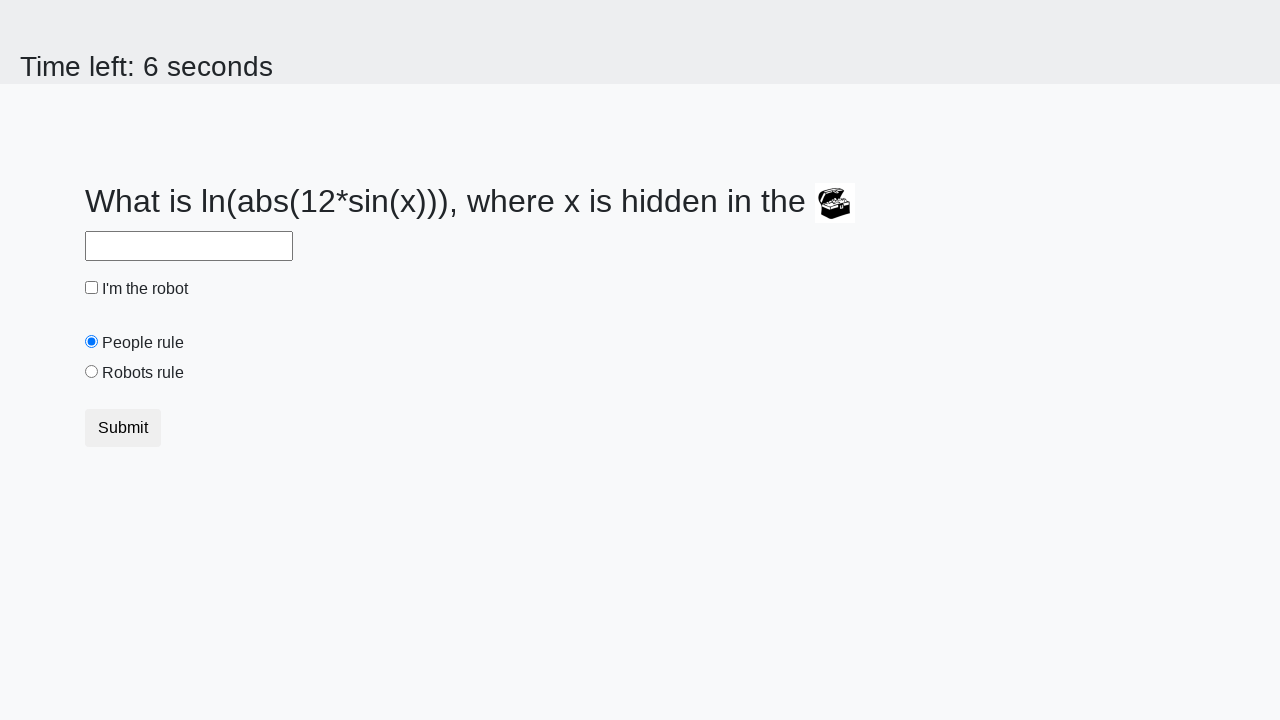

Calculated answer using formula: log(abs(12*sin(x)))
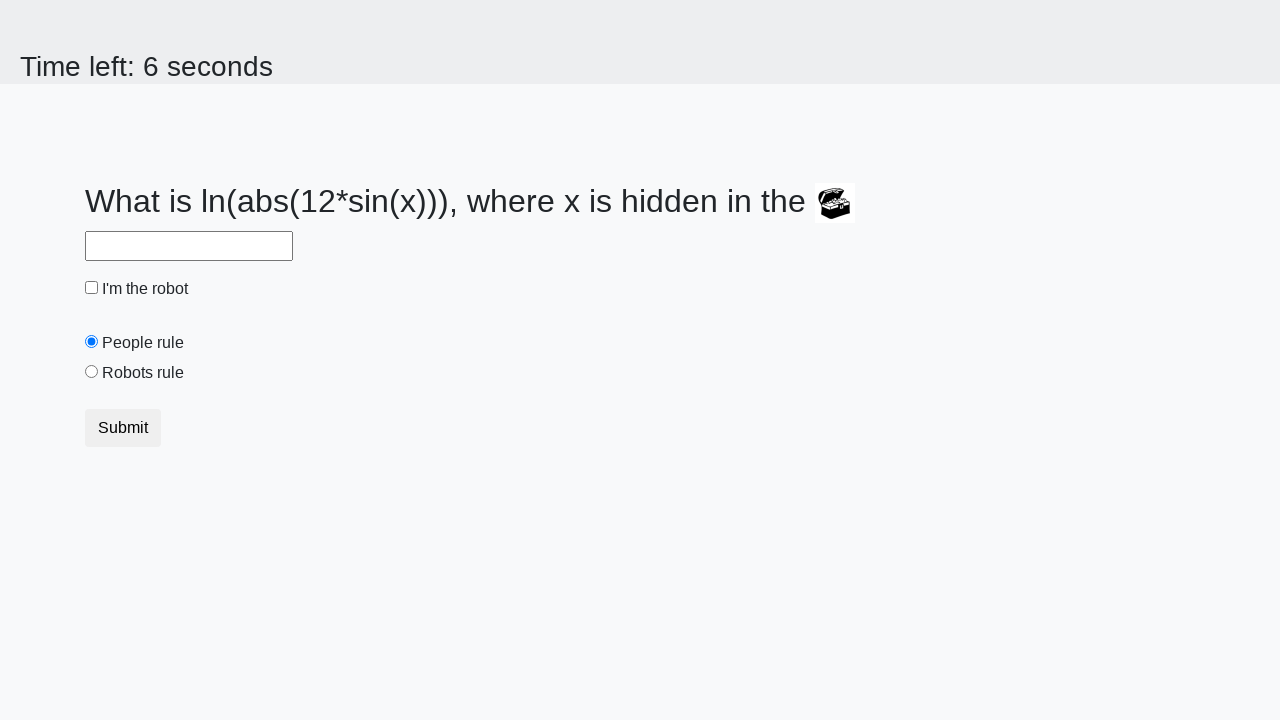

Filled answer field with calculated result on #answer
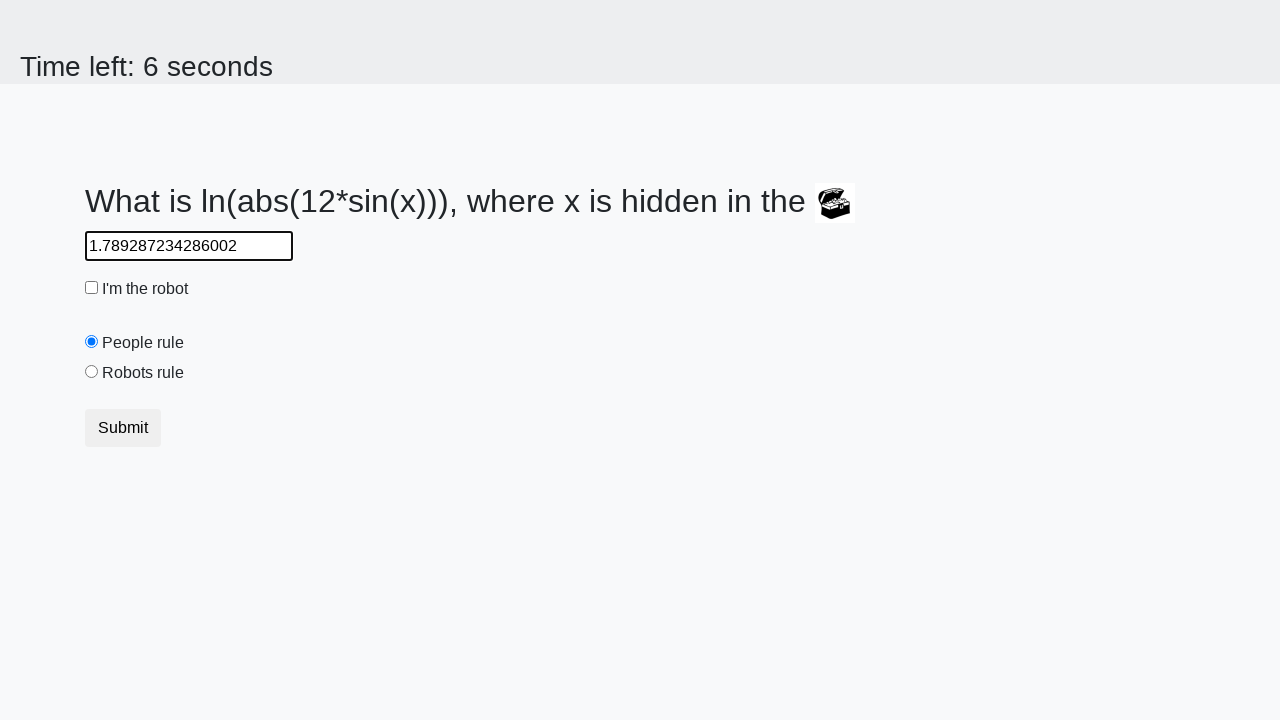

Clicked robot checkbox at (92, 288) on #robotCheckbox
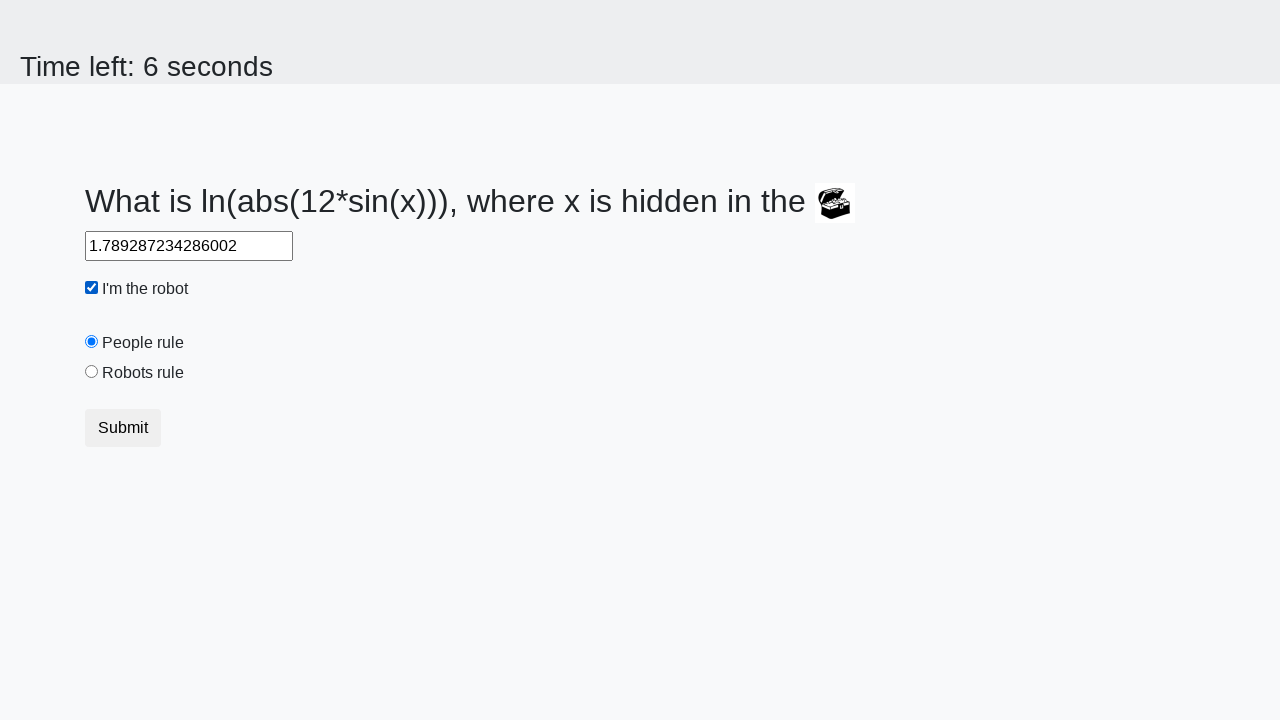

Clicked robots rule checkbox at (92, 372) on #robotsRule
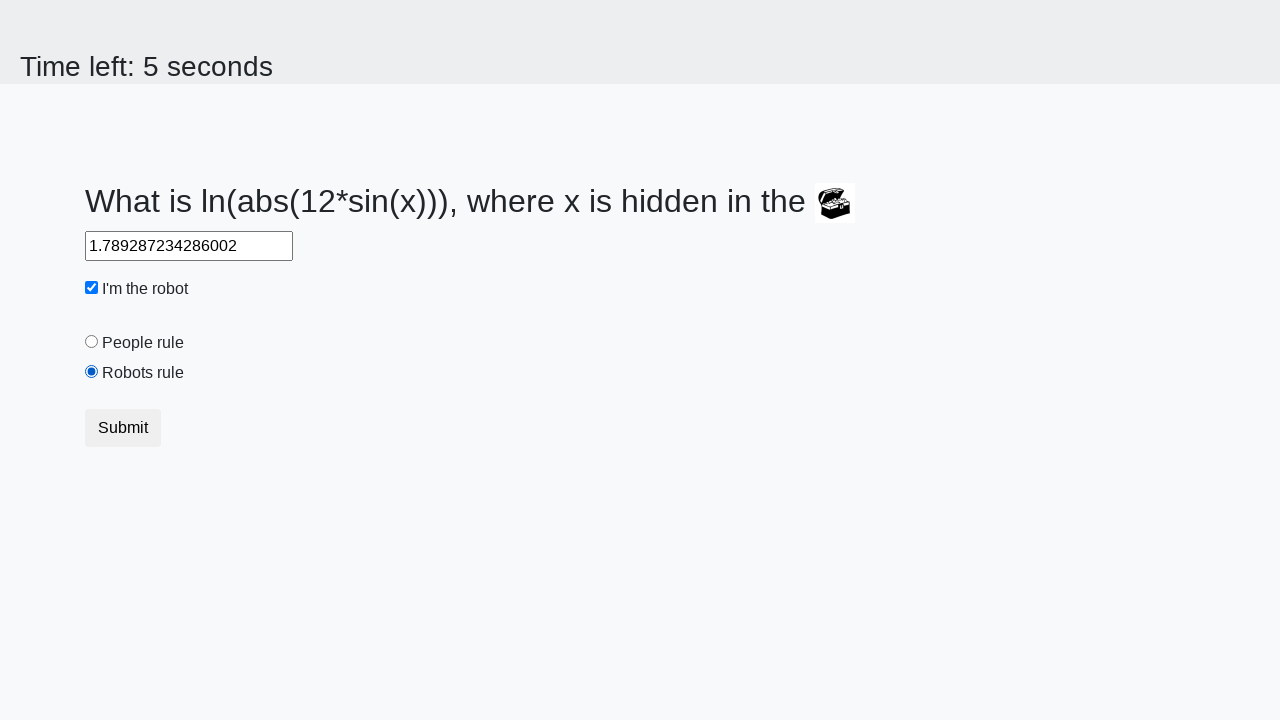

Clicked submit button at (123, 428) on button.btn
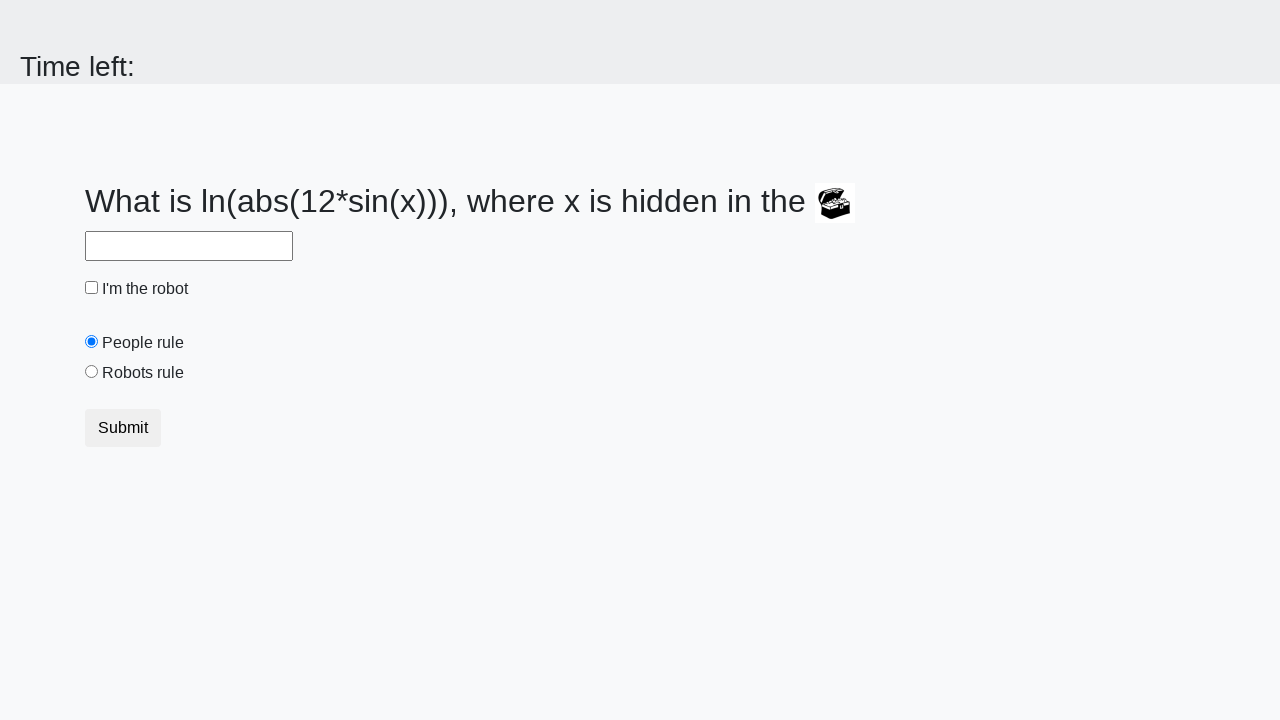

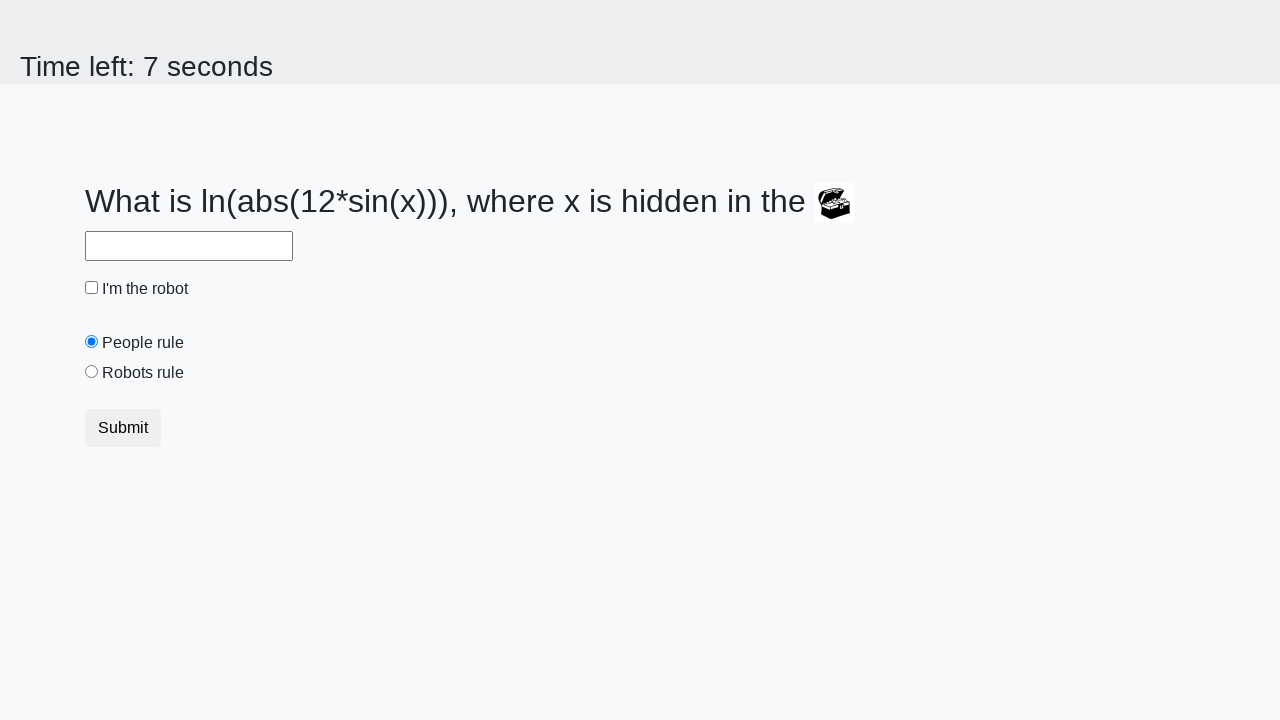